Tests that entered text is trimmed when editing a todo item

Starting URL: https://demo.playwright.dev/todomvc

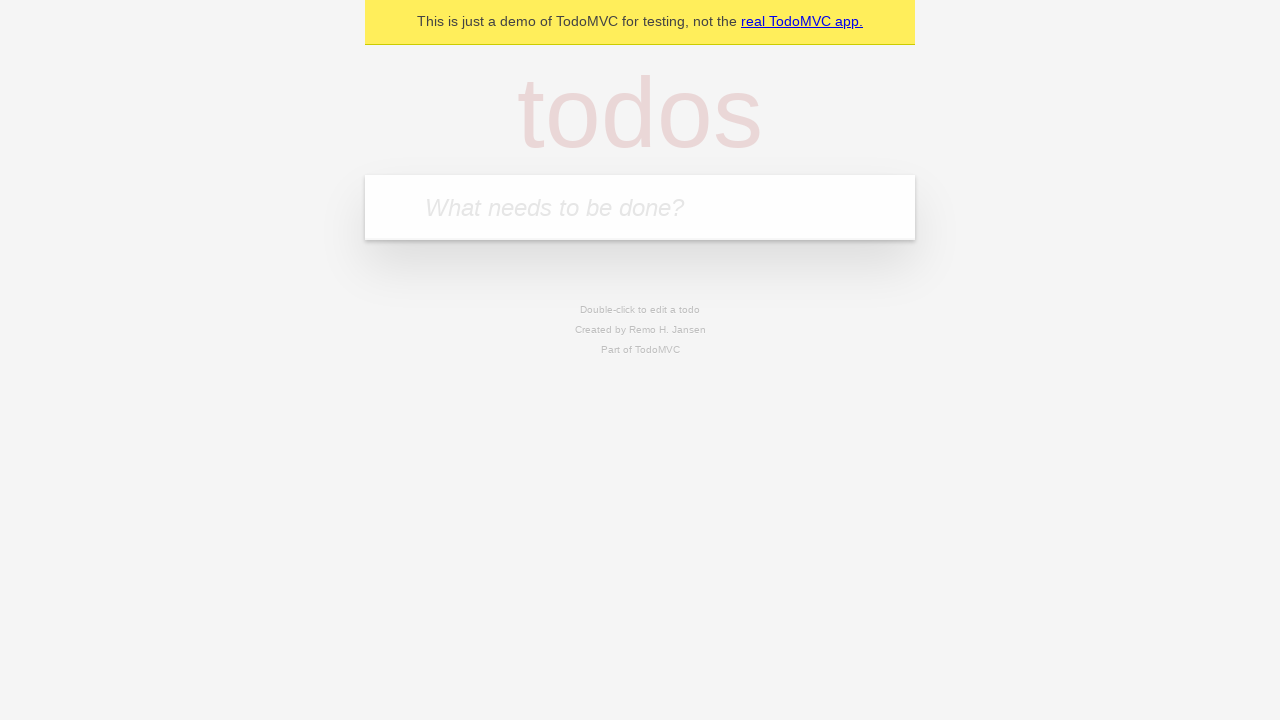

Filled todo input with 'buy some cheese' on internal:attr=[placeholder="What needs to be done?"i]
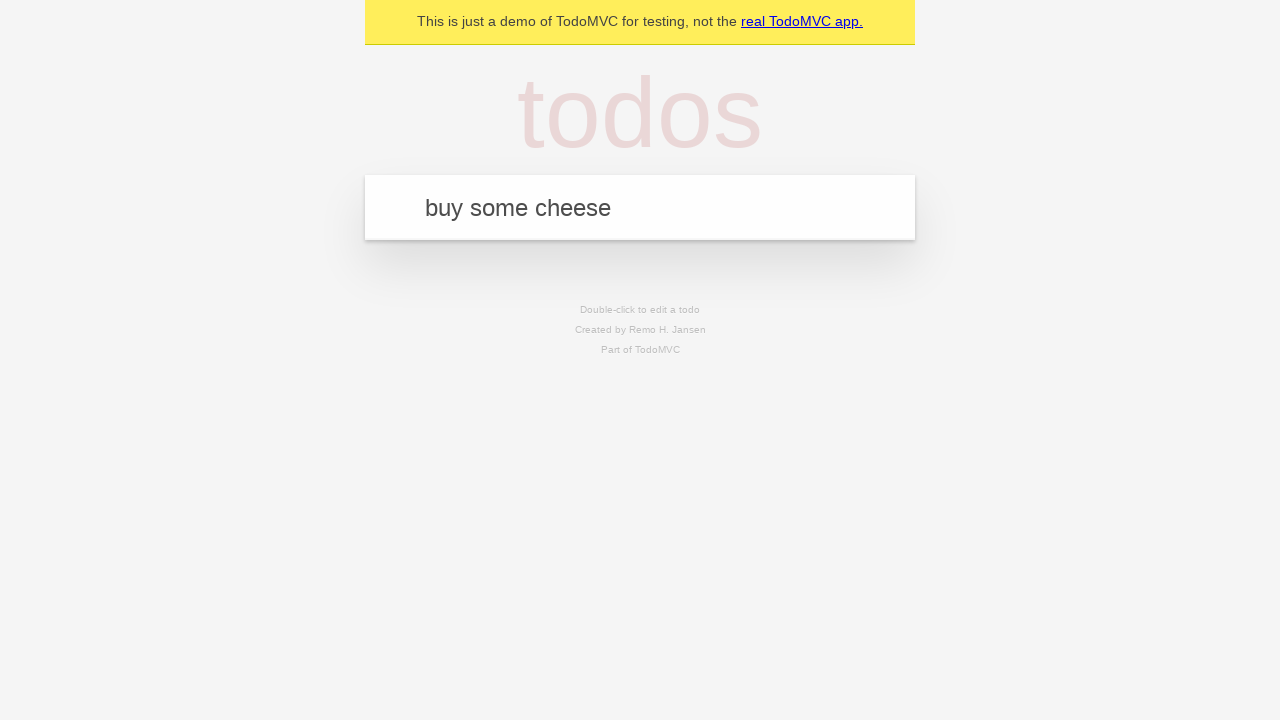

Pressed Enter to add first todo on internal:attr=[placeholder="What needs to be done?"i]
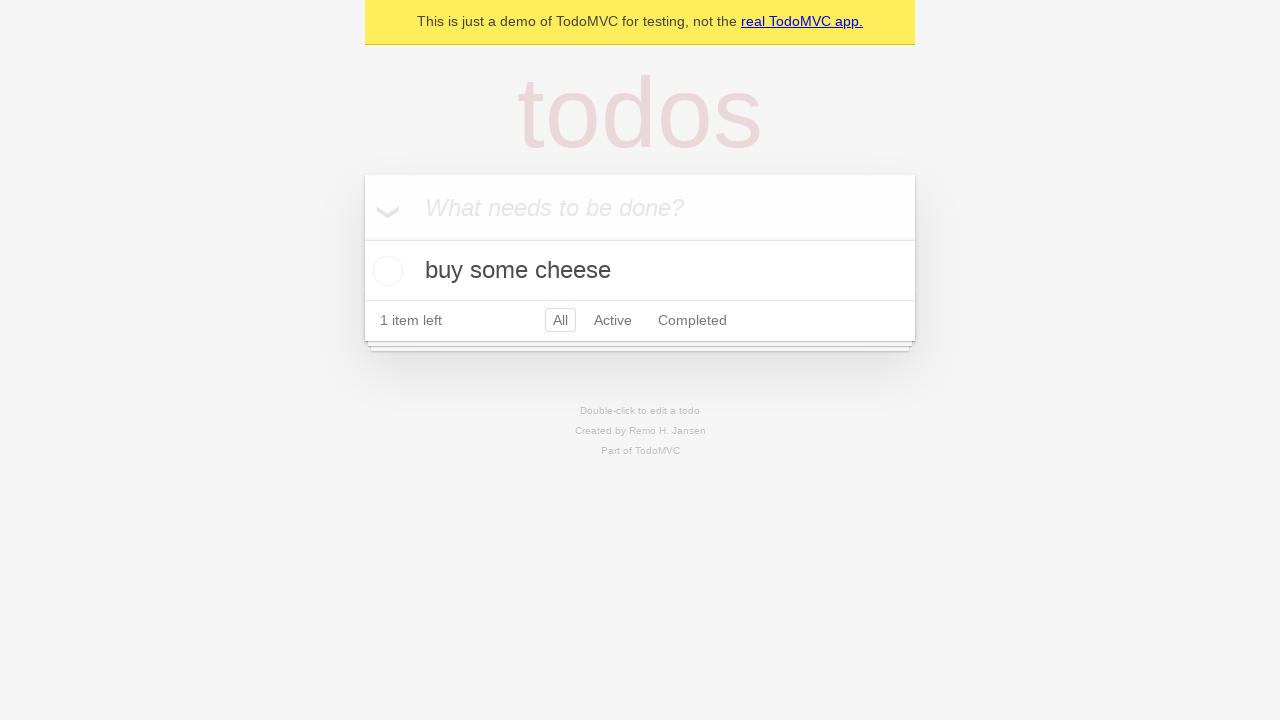

Filled todo input with 'feed the cat' on internal:attr=[placeholder="What needs to be done?"i]
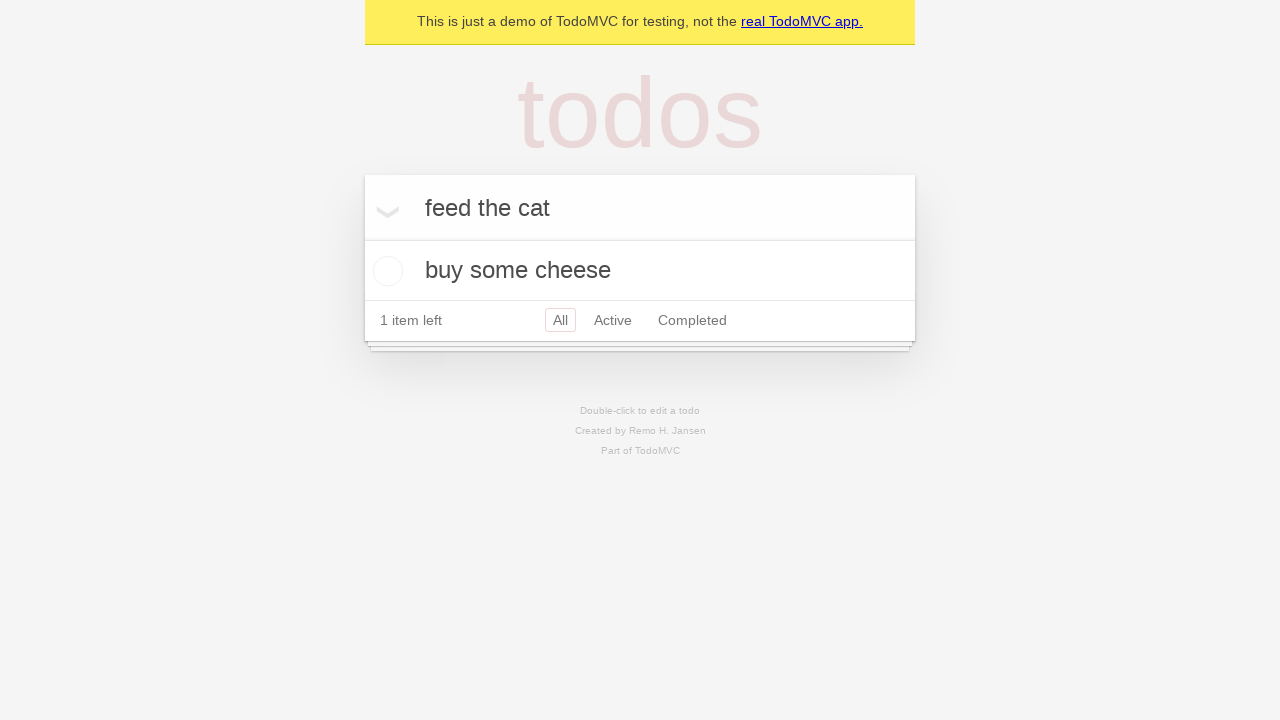

Pressed Enter to add second todo on internal:attr=[placeholder="What needs to be done?"i]
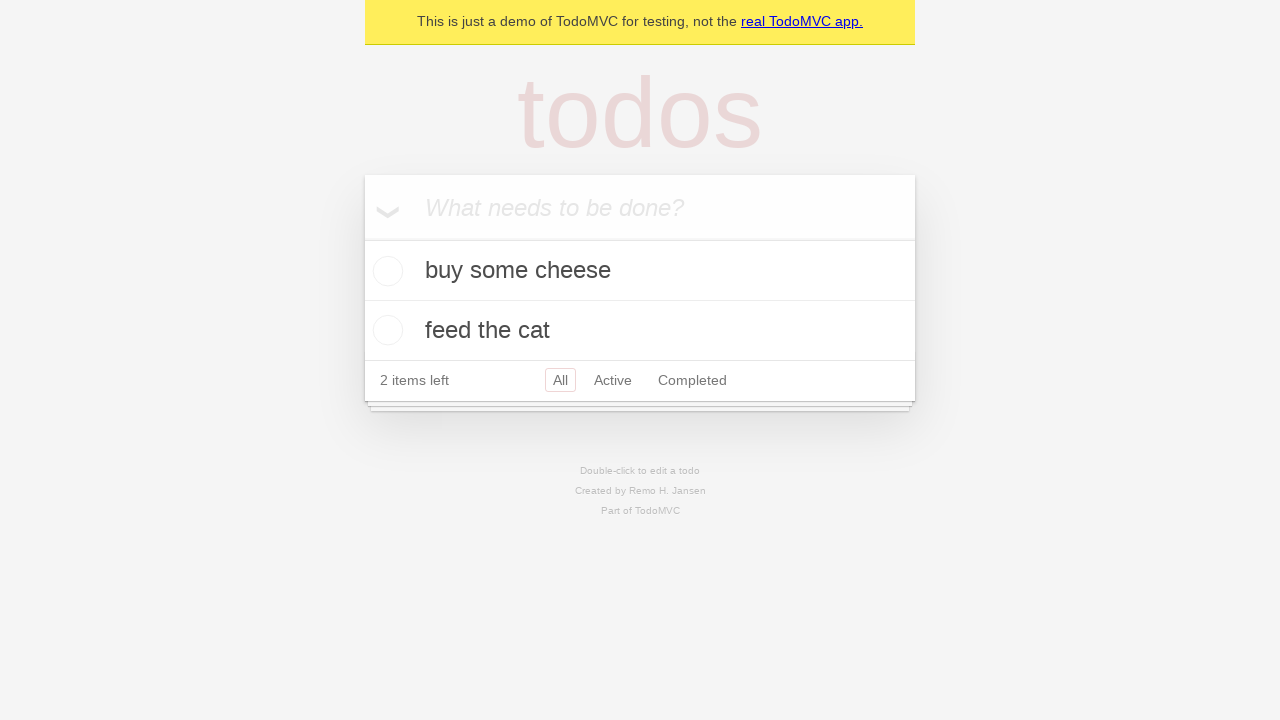

Filled todo input with 'book a doctors appointment' on internal:attr=[placeholder="What needs to be done?"i]
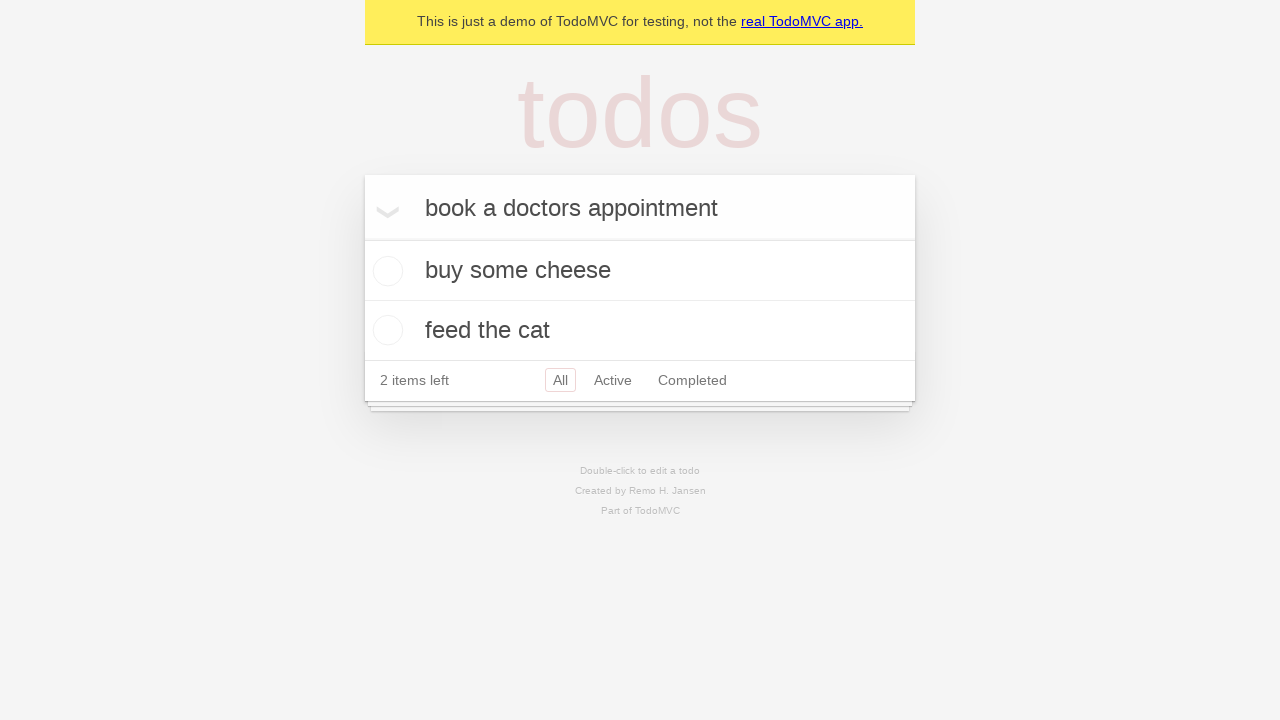

Pressed Enter to add third todo on internal:attr=[placeholder="What needs to be done?"i]
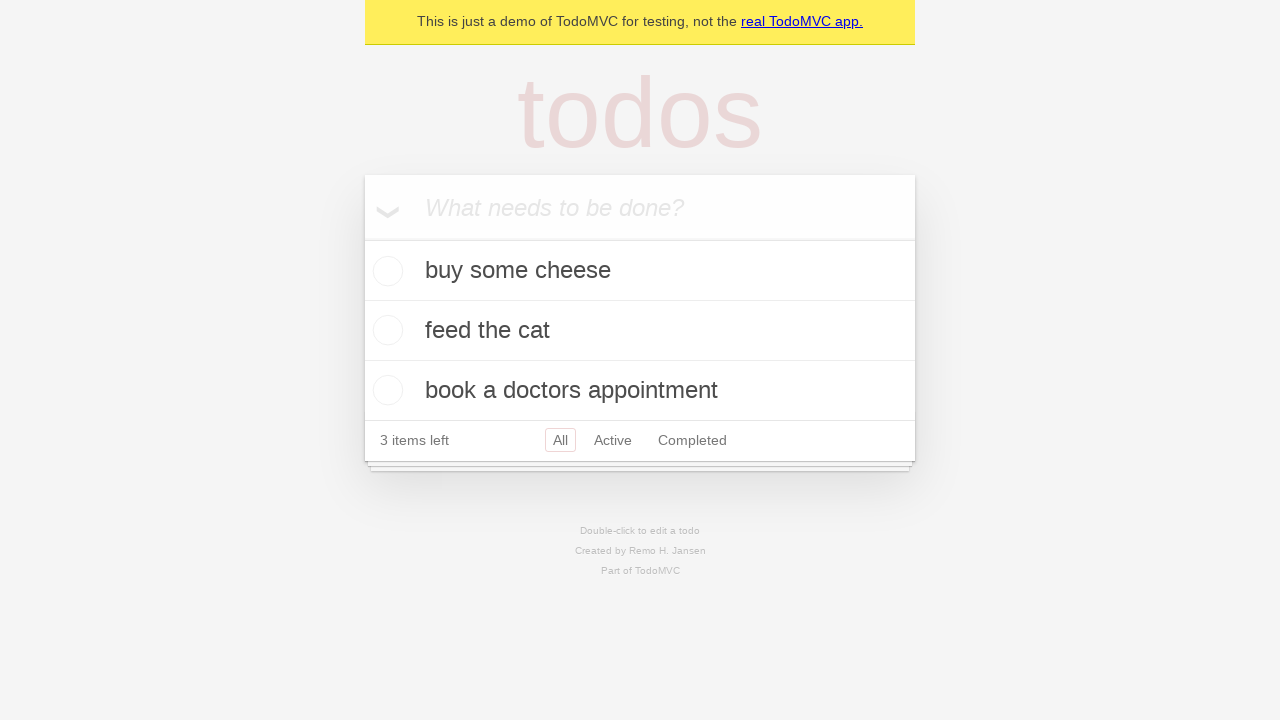

Double-clicked second todo item to enter edit mode at (640, 331) on internal:testid=[data-testid="todo-item"s] >> nth=1
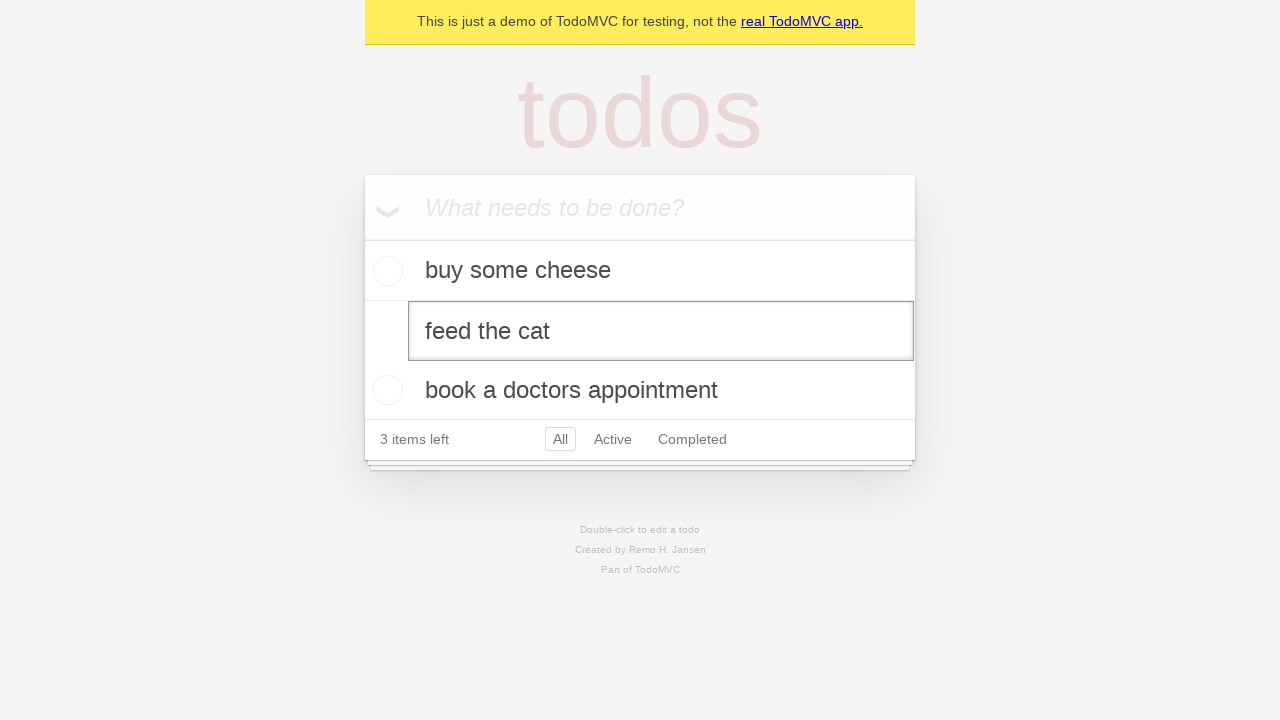

Filled edit field with text containing leading and trailing whitespace on internal:testid=[data-testid="todo-item"s] >> nth=1 >> internal:role=textbox[nam
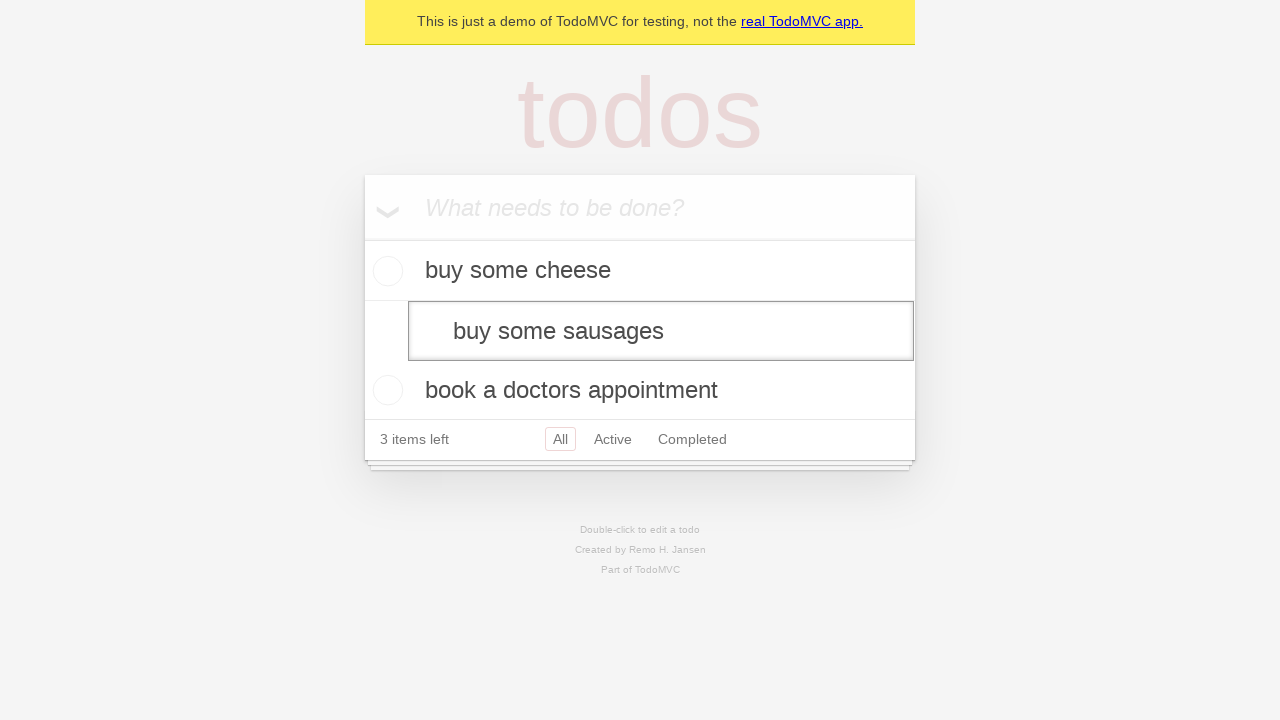

Pressed Enter to confirm edit and verify text is trimmed on internal:testid=[data-testid="todo-item"s] >> nth=1 >> internal:role=textbox[nam
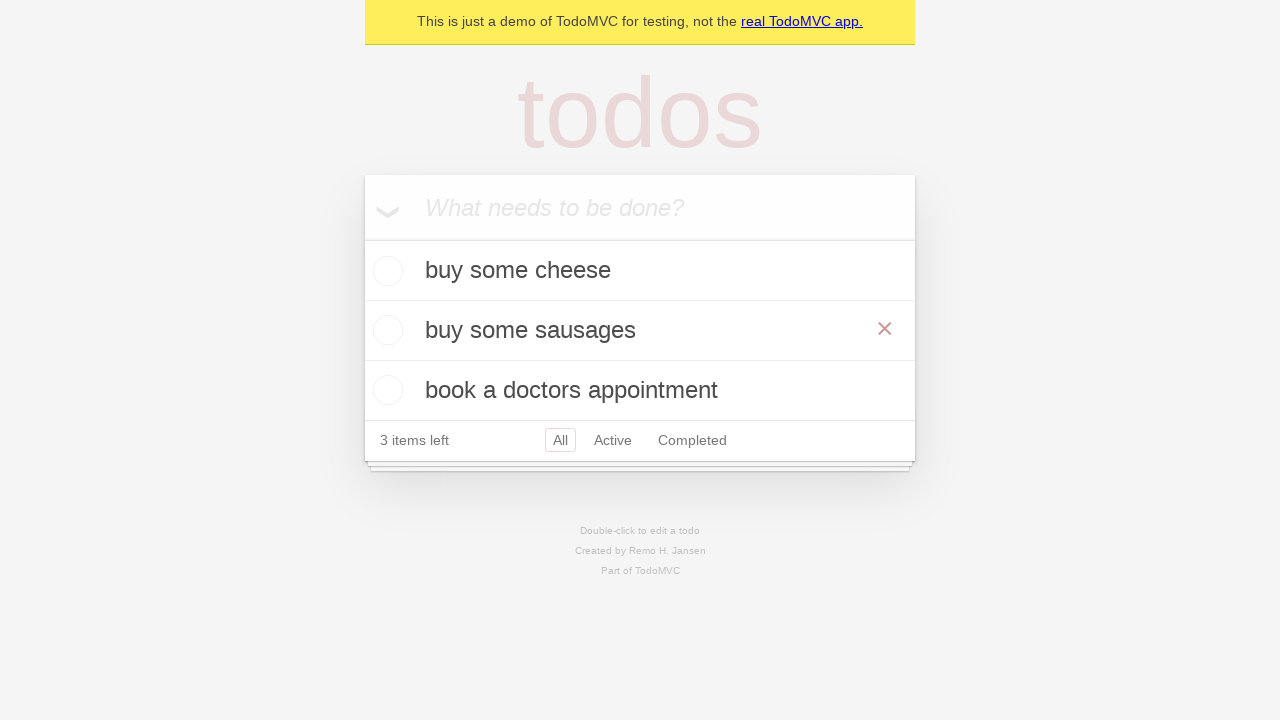

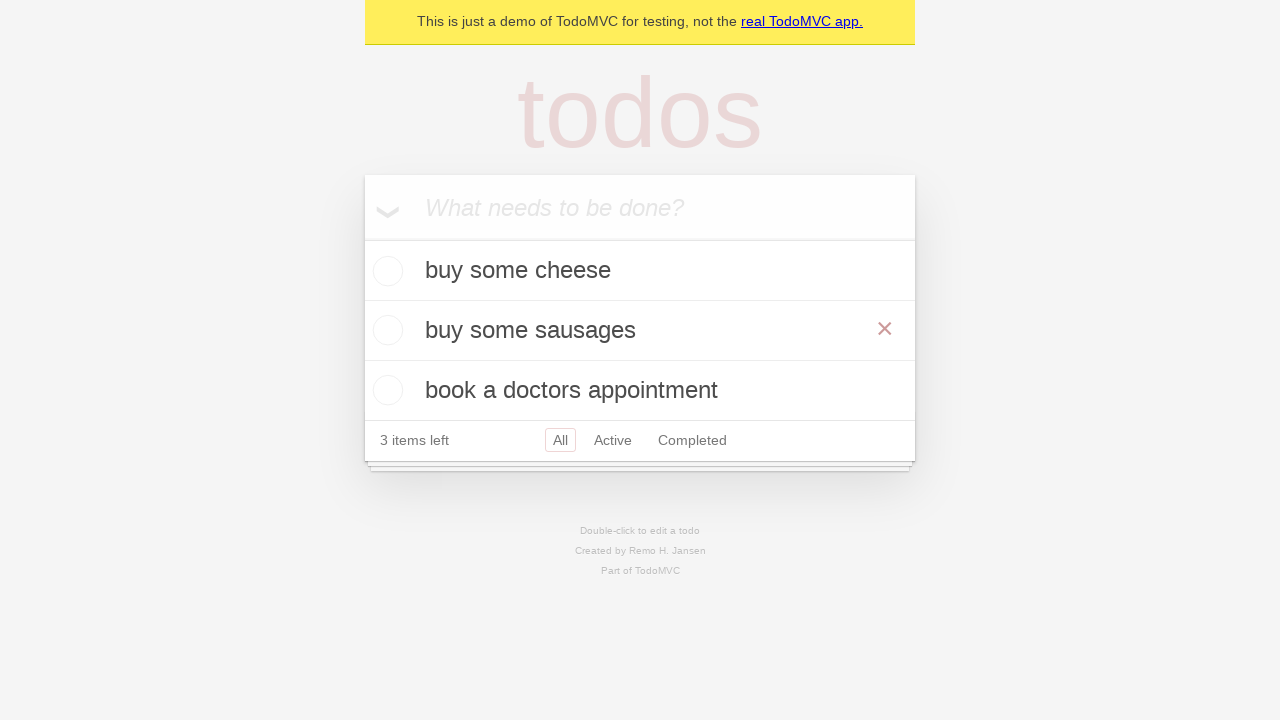